Tests a login form by filling in username and password fields and clicking the submit button to verify successful login

Starting URL: https://training-support.net/webelements/login-form

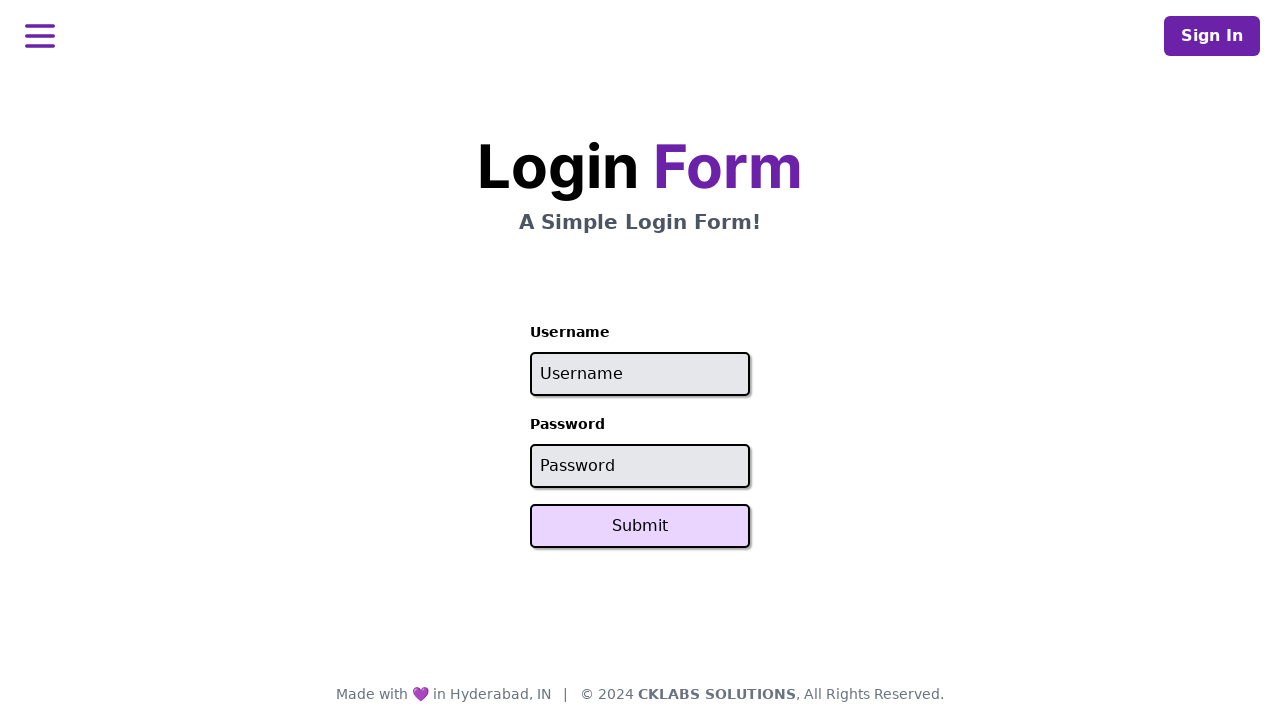

Filled username field with 'admin' on #username
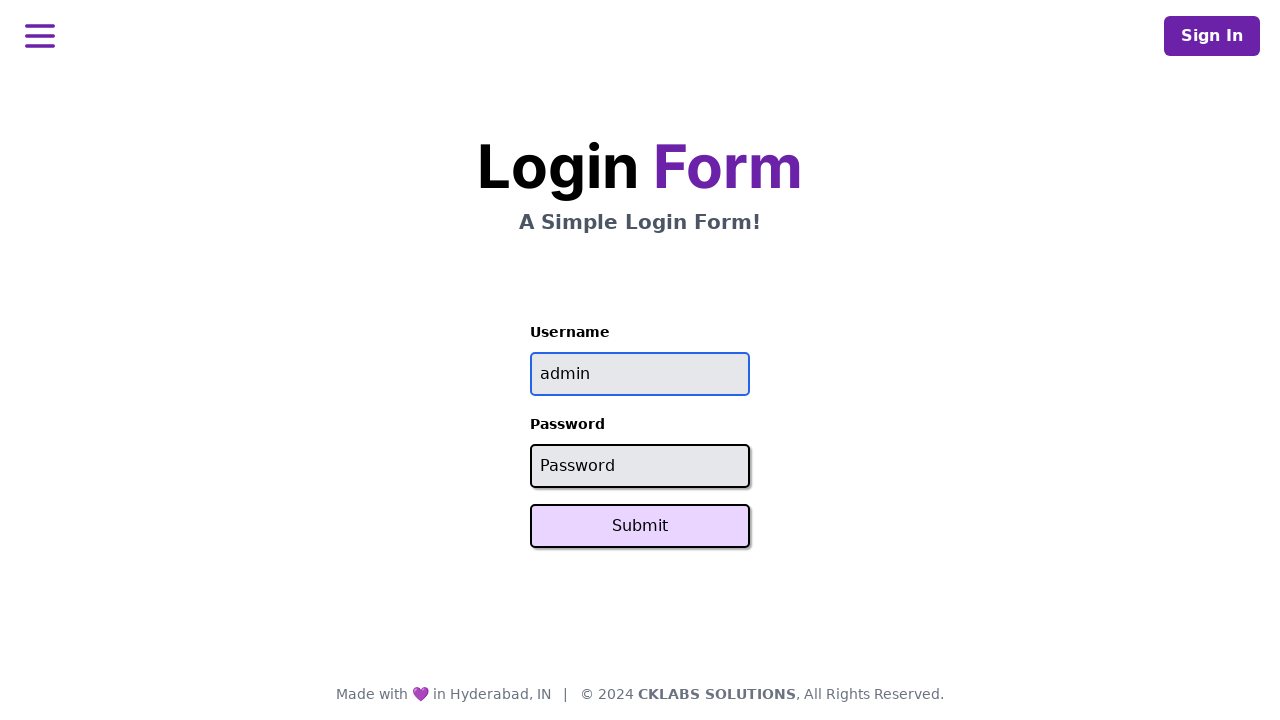

Filled password field with 'password' on #password
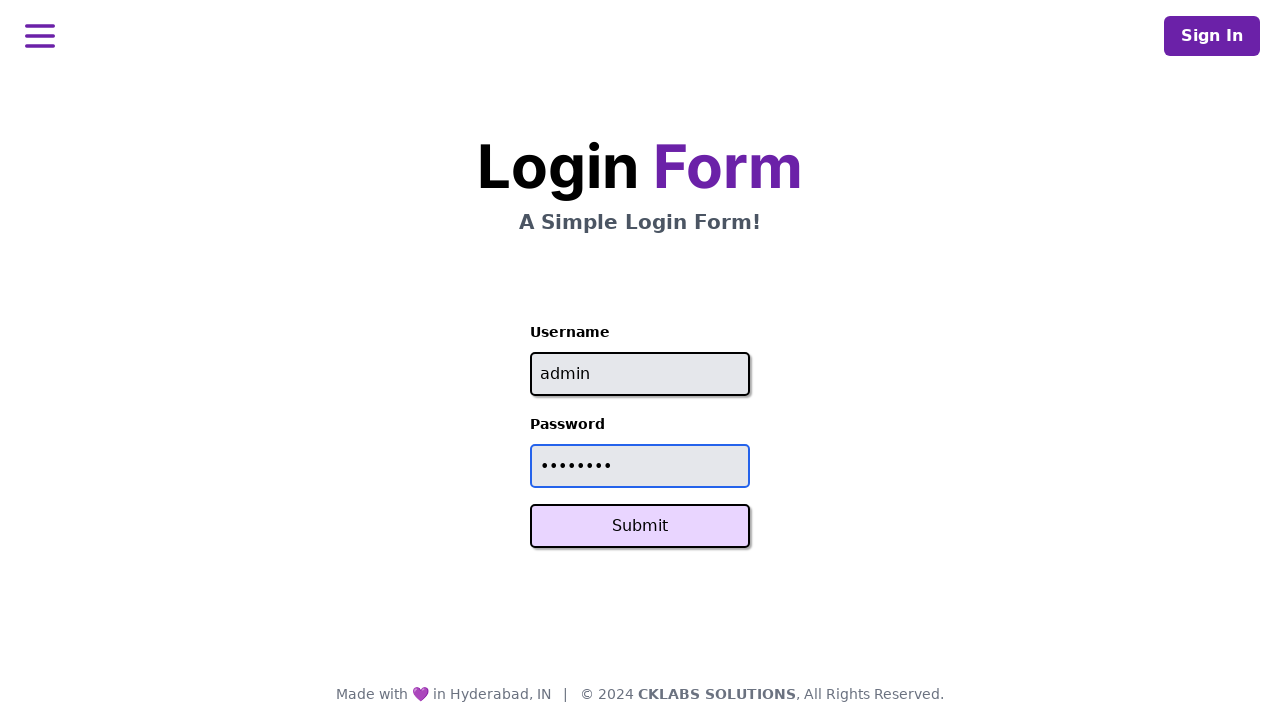

Clicked submit button to log in at (640, 526) on button.svelte-1pdjkmx
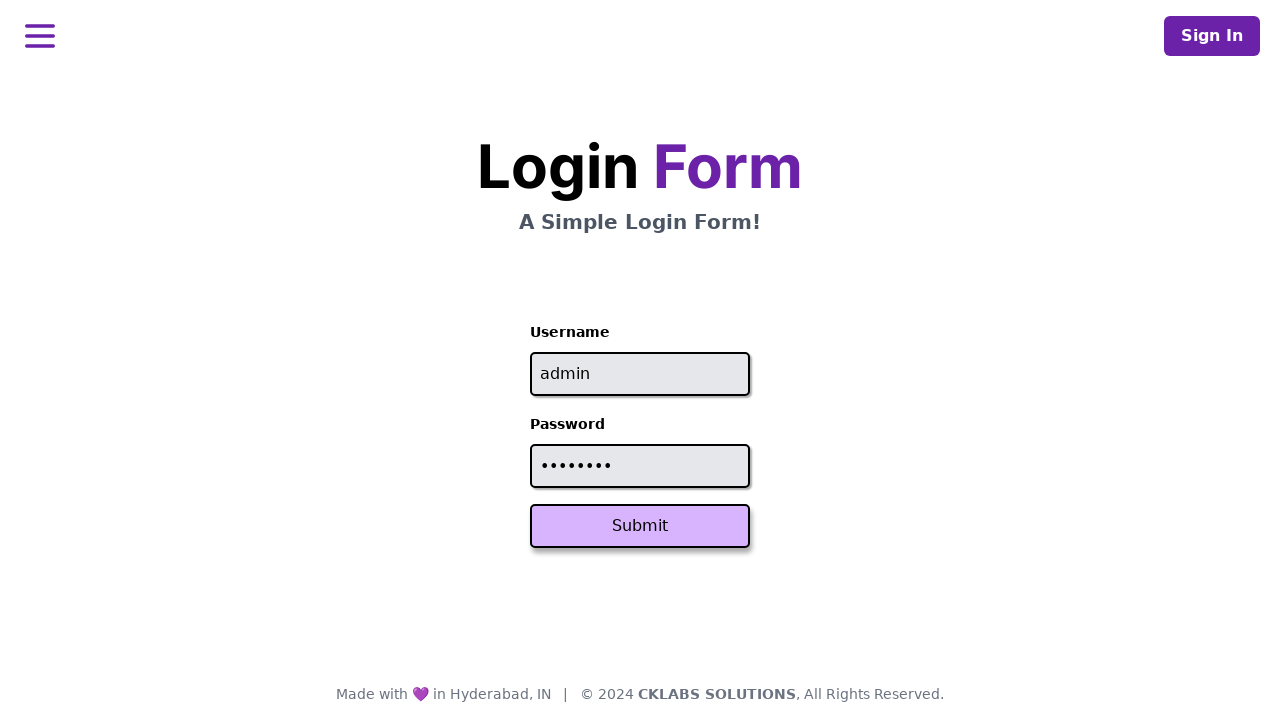

Login success message appeared
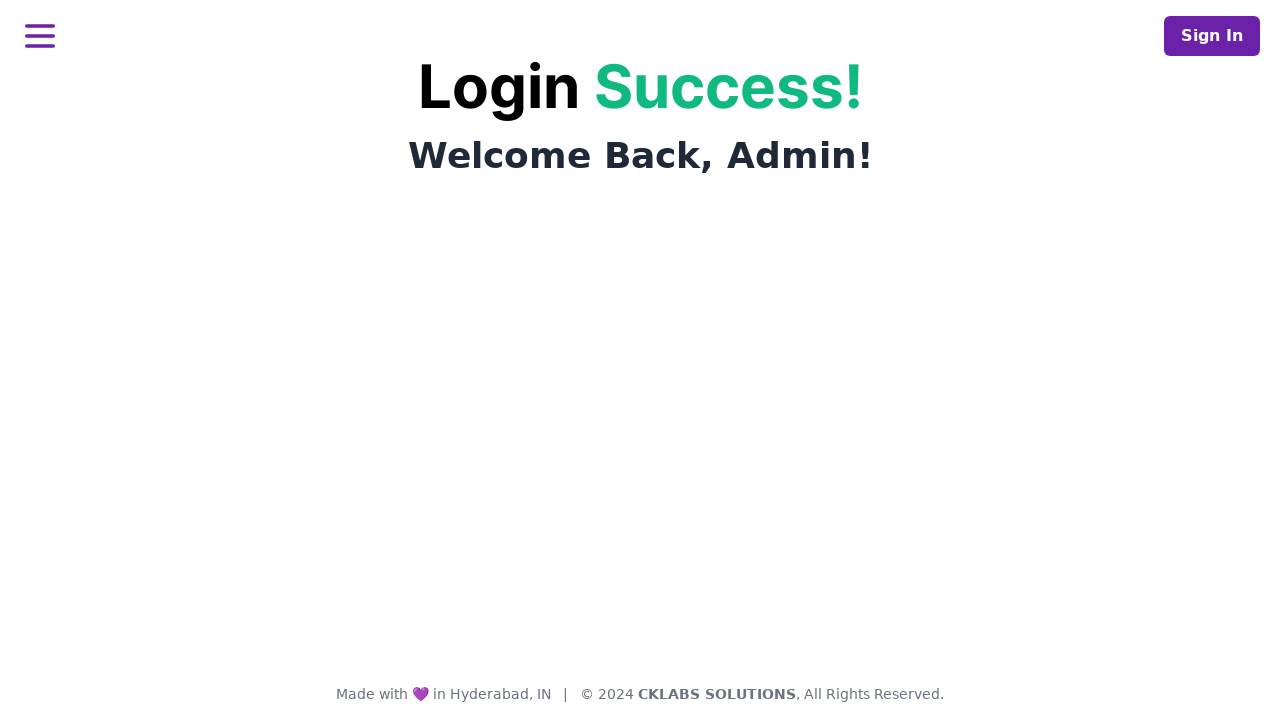

Retrieved success message text: 'Login Success!'
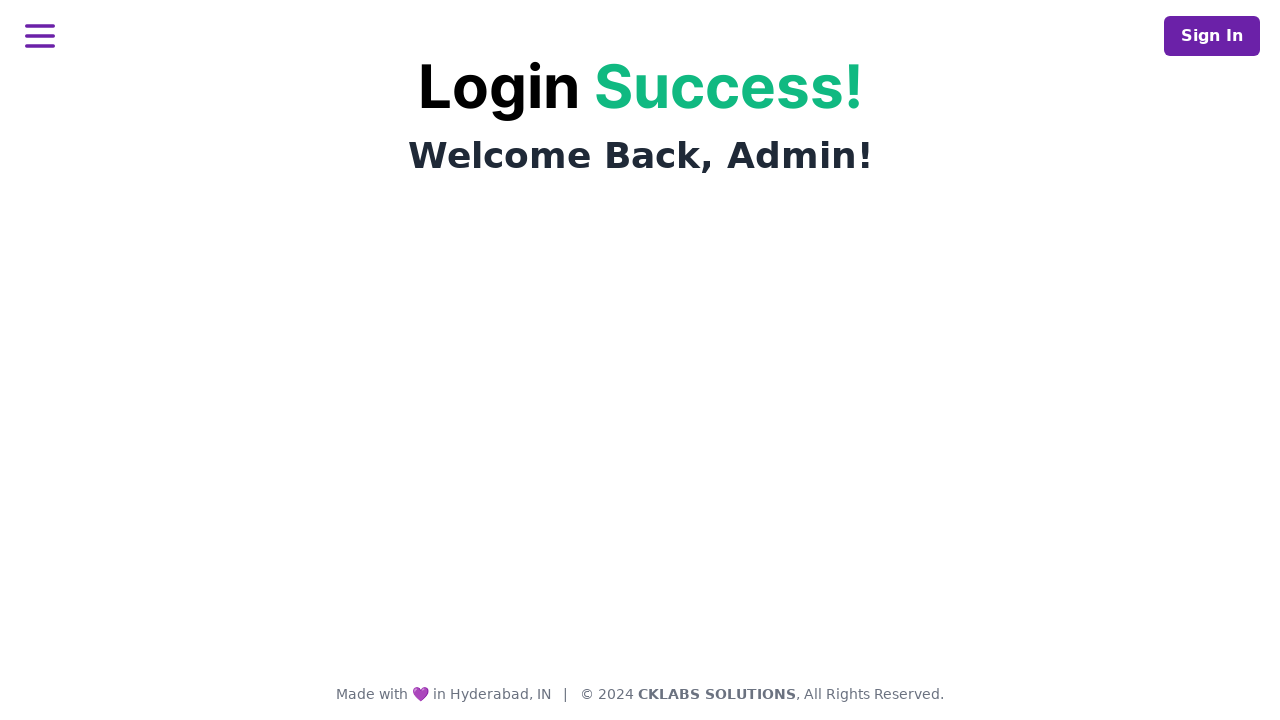

Verified success message matches expected text 'Login Success!'
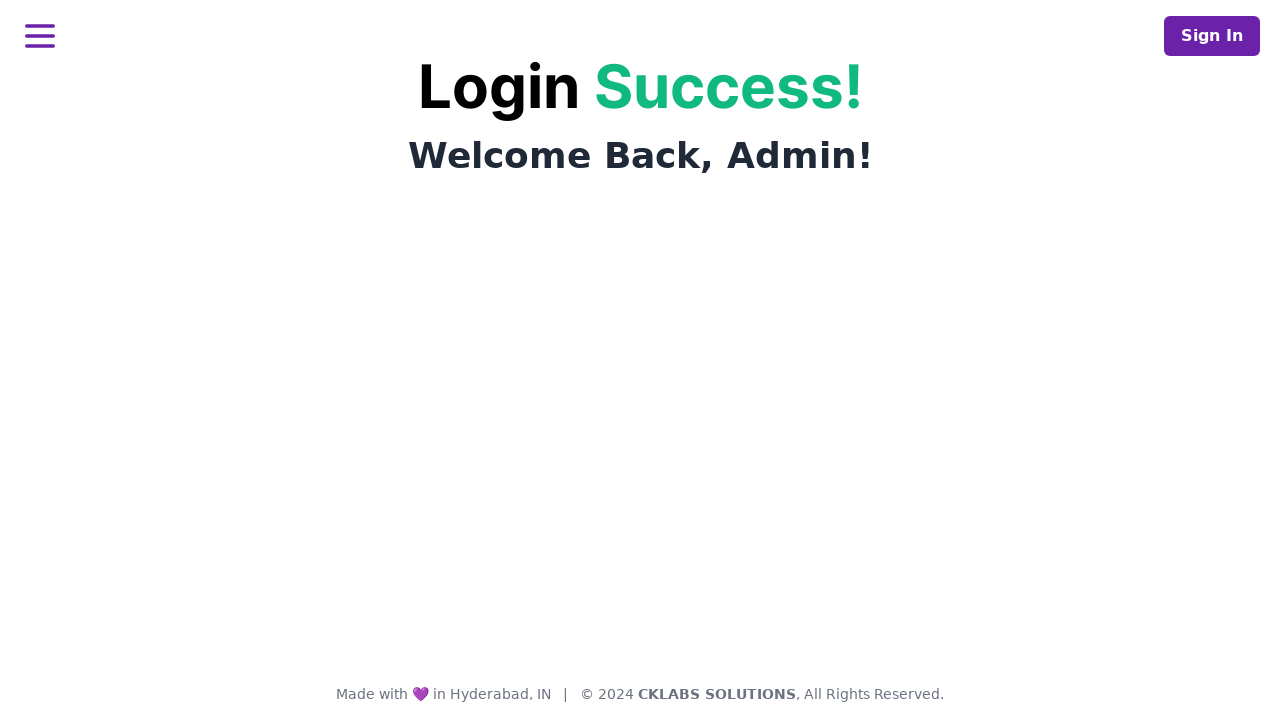

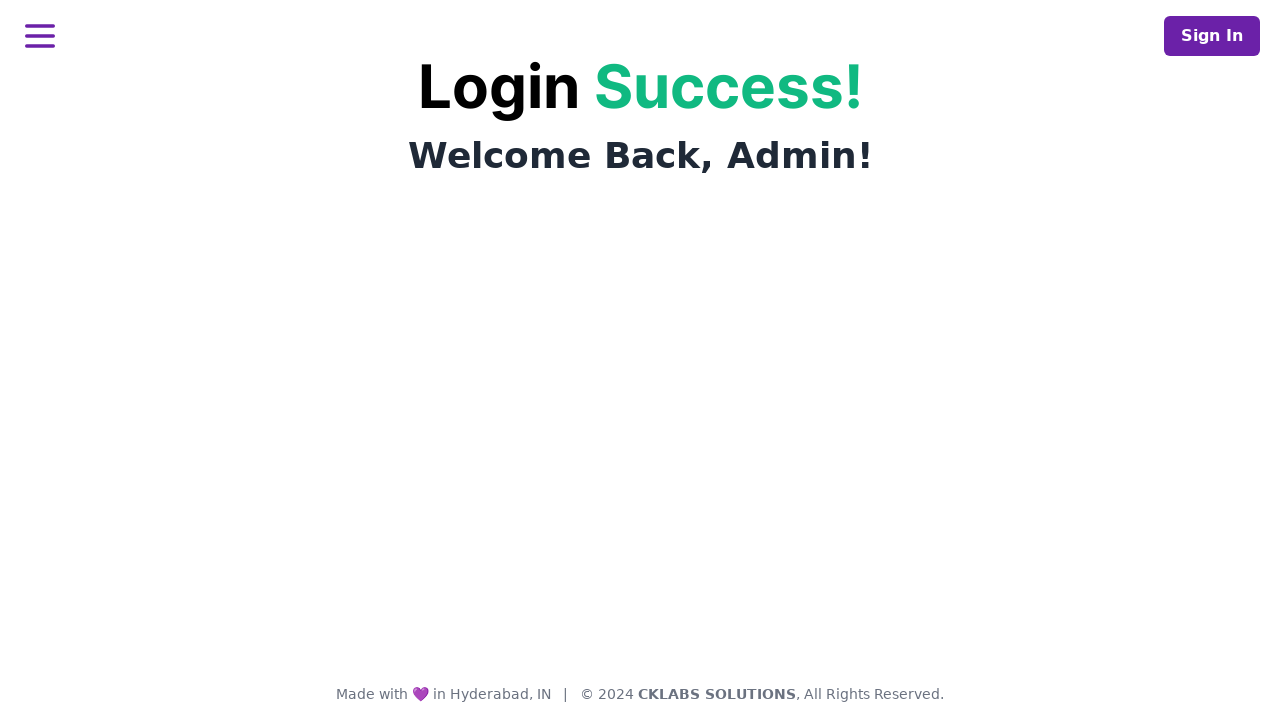